Tests checkbox functionality on an automation practice page by finding all checkboxes, selecting the one with value "option3", and verifying it is selected

Starting URL: https://rahulshettyacademy.com/AutomationPractice/

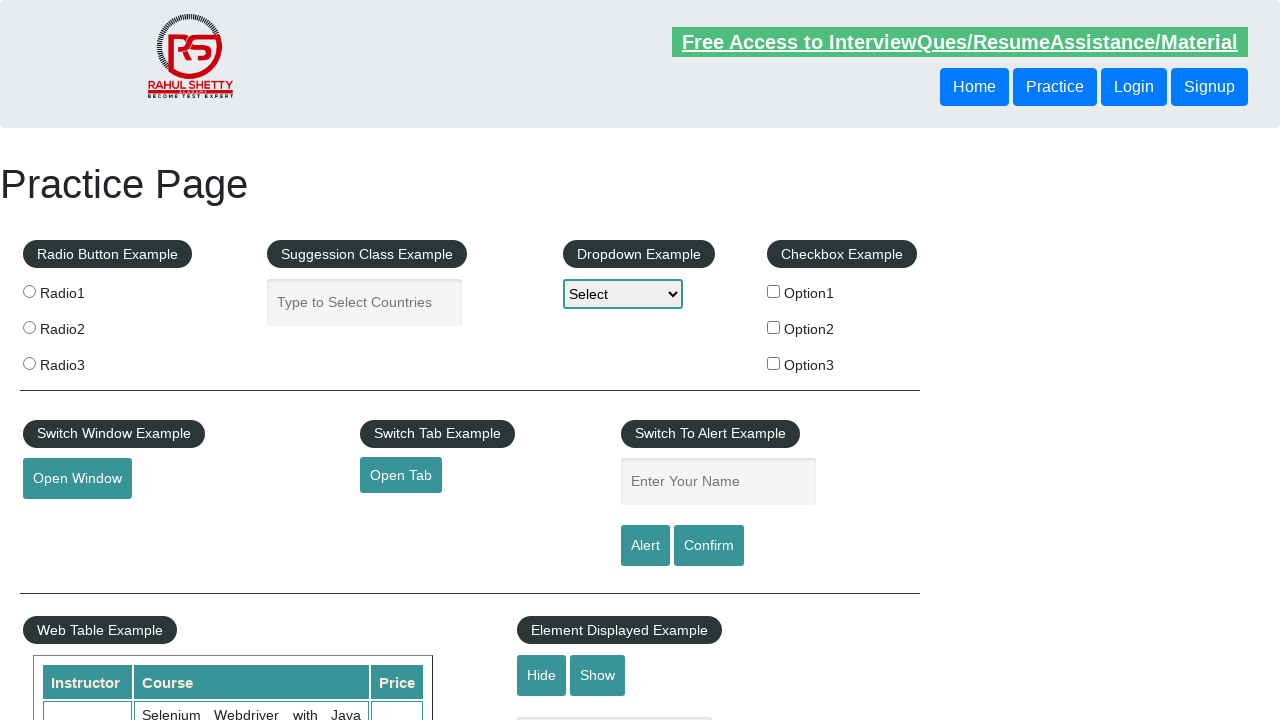

Waited for checkboxes to be present on the page
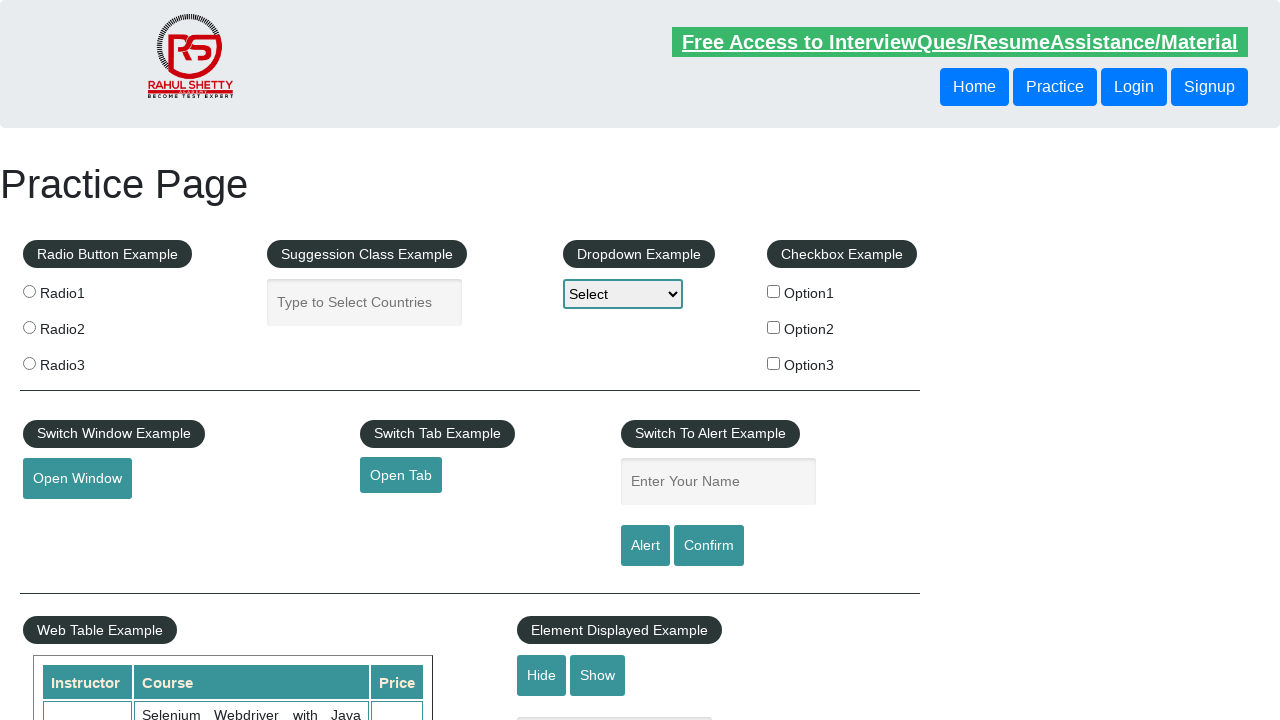

Located checkbox with value 'option3'
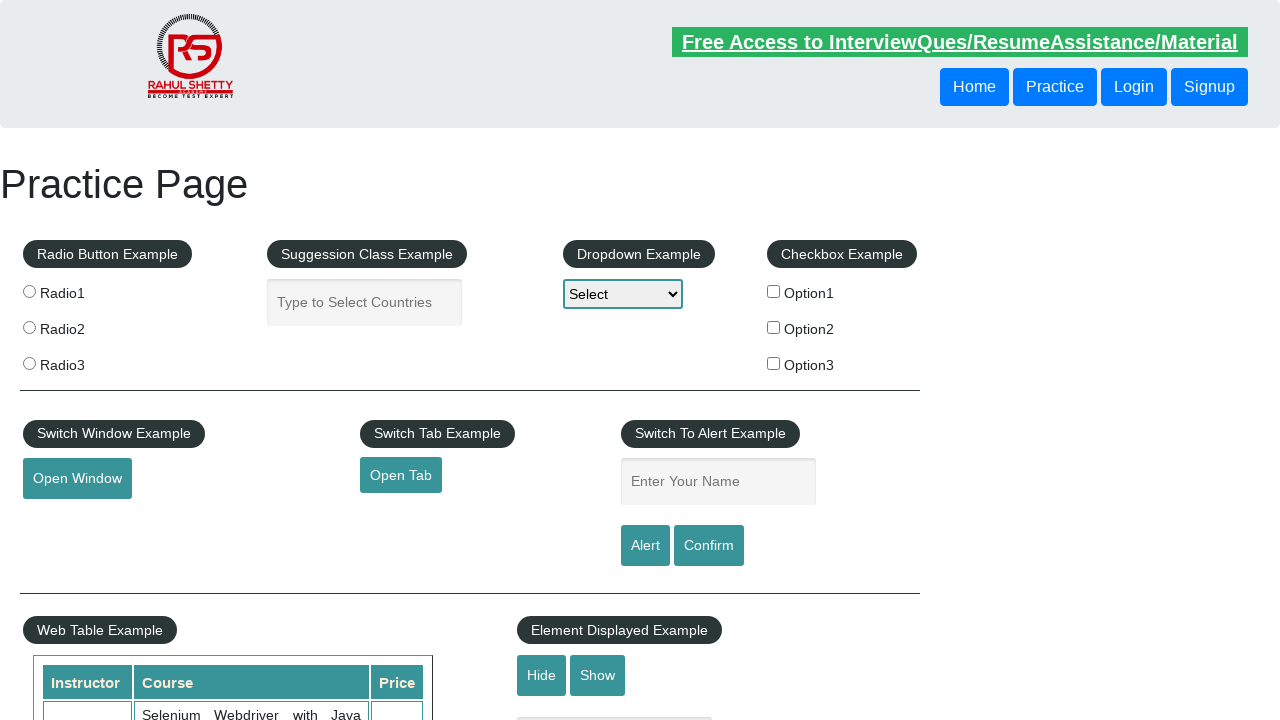

Clicked checkbox with value 'option3' at (774, 363) on input[type='checkbox'][value='option3']
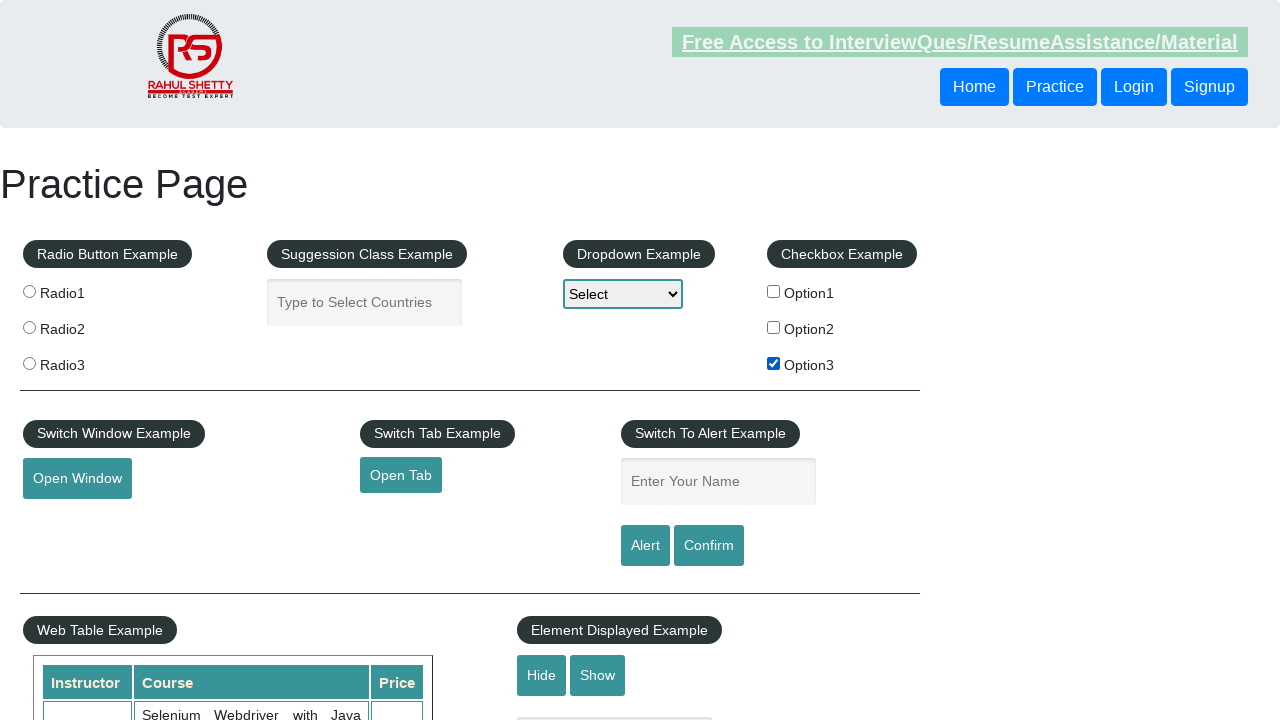

Verified that checkbox with value 'option3' is selected
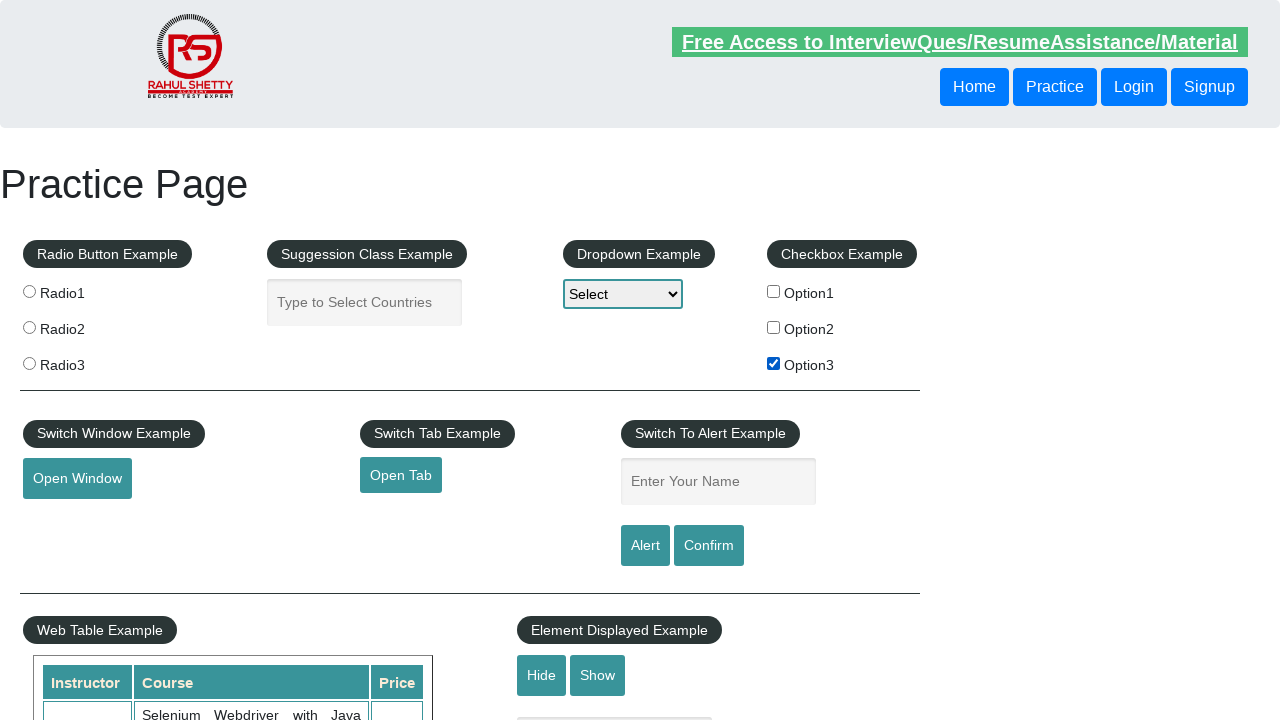

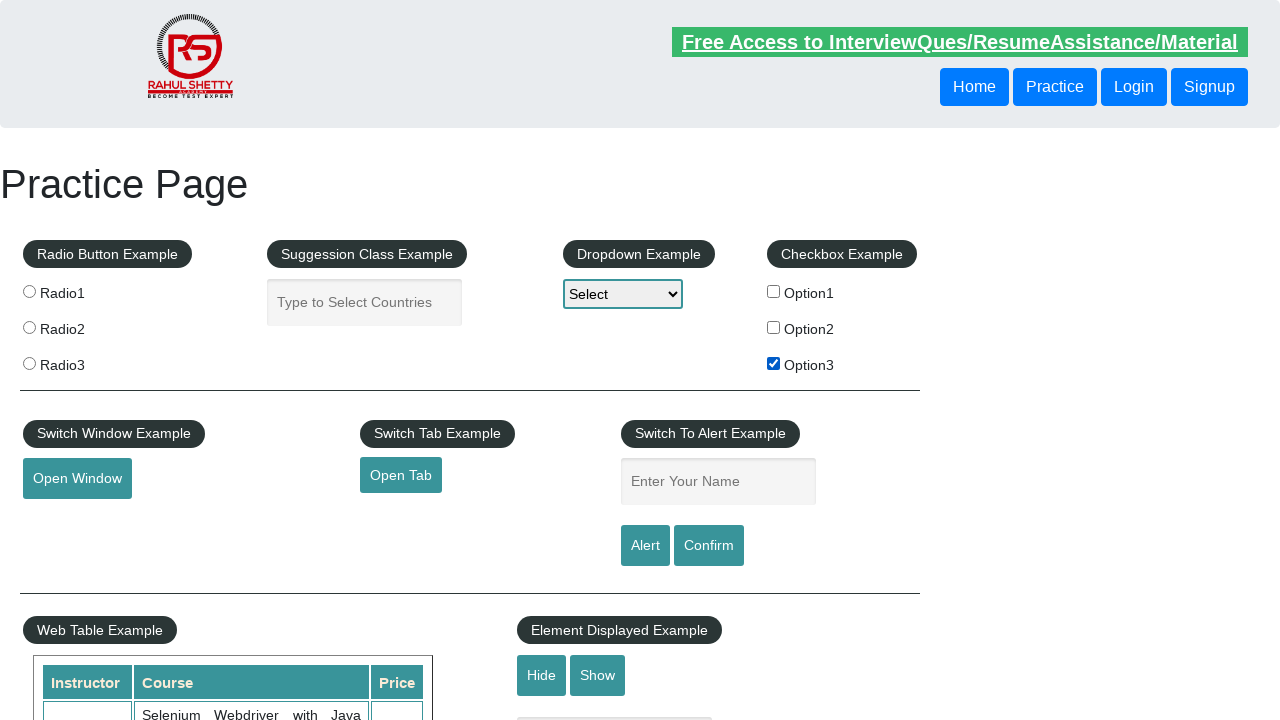